Tests explicit wait functionality by waiting for a button to become clickable, clicking it, and verifying a success message appears.

Starting URL: http://suninjuly.github.io/wait2.html

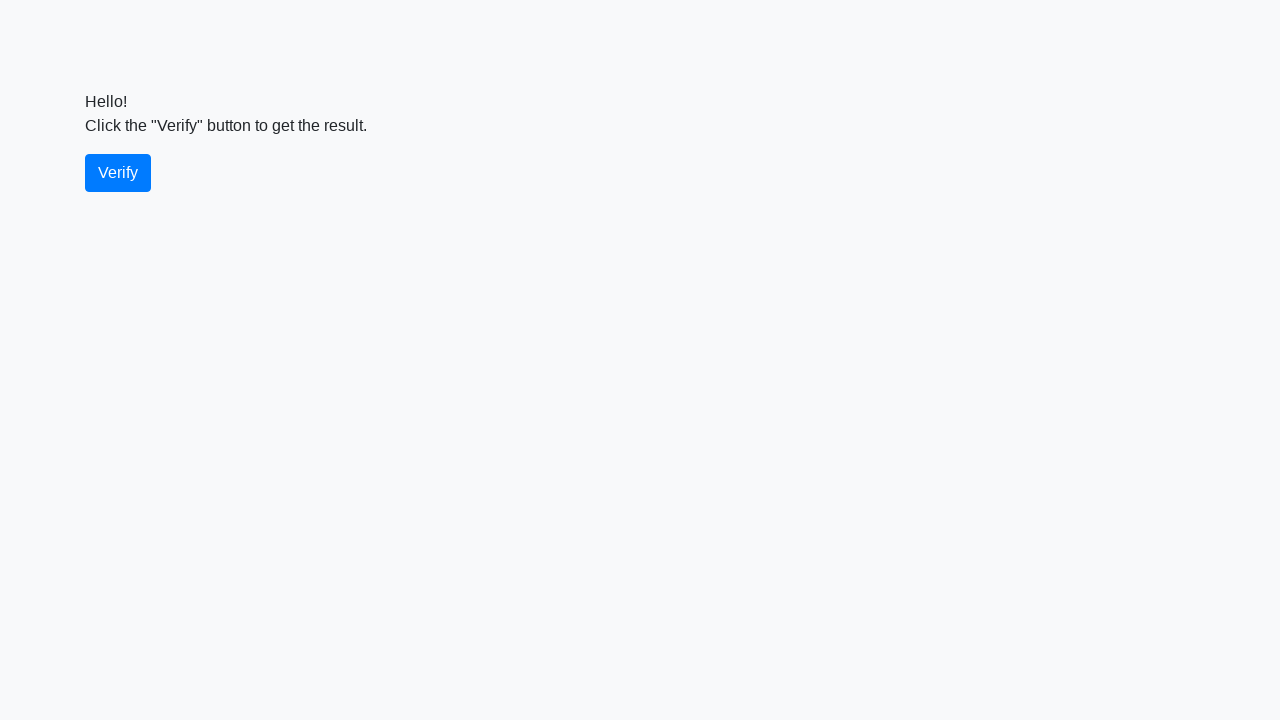

Waited for verify button to become visible
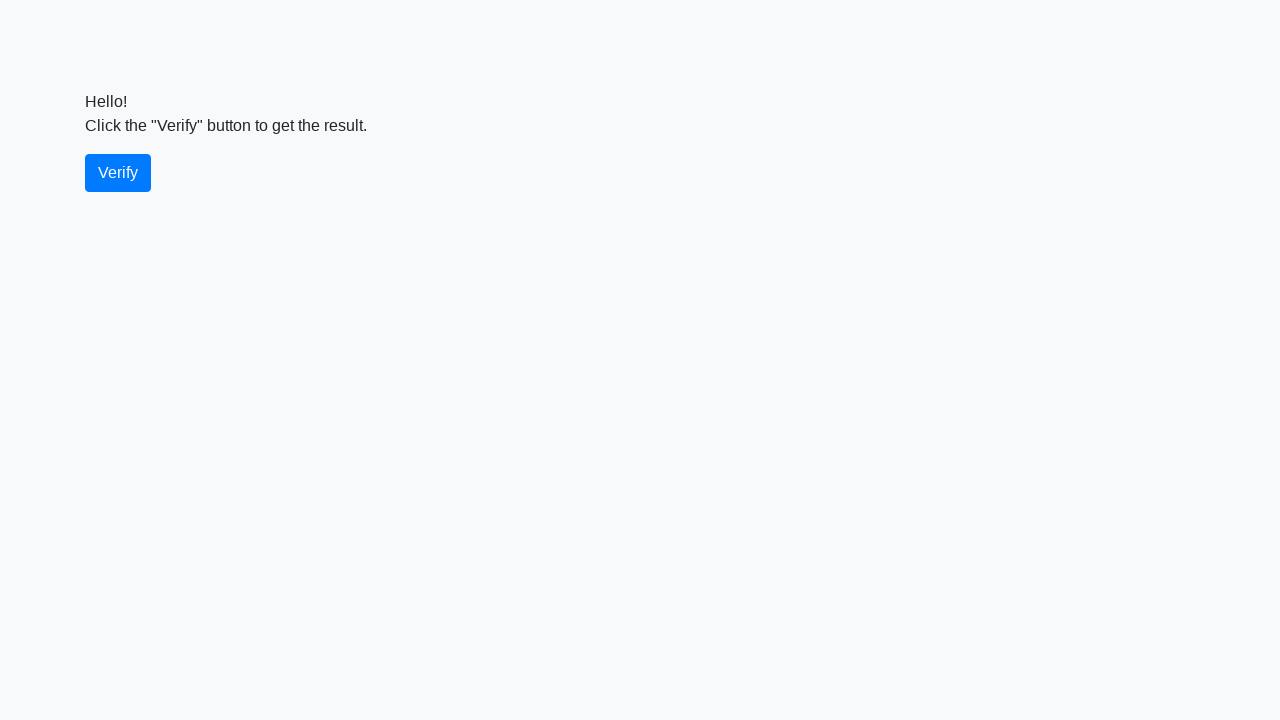

Clicked the verify button at (118, 173) on #verify
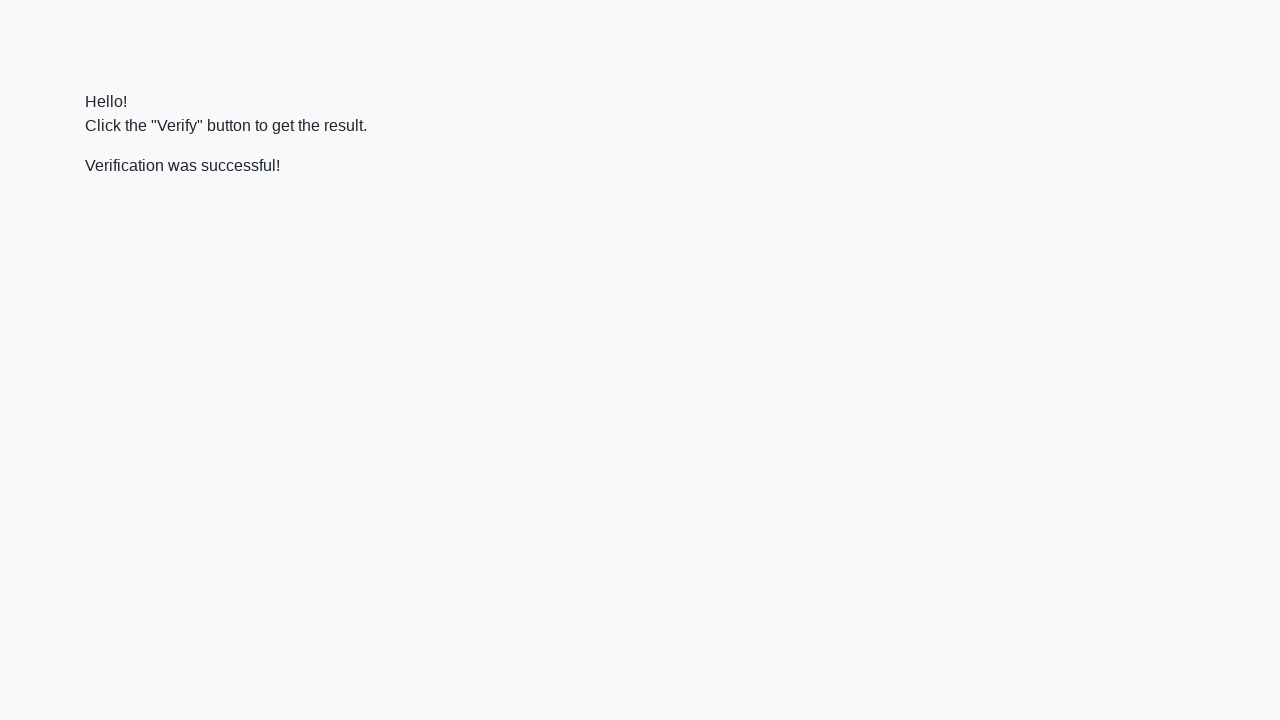

Waited for success message to appear
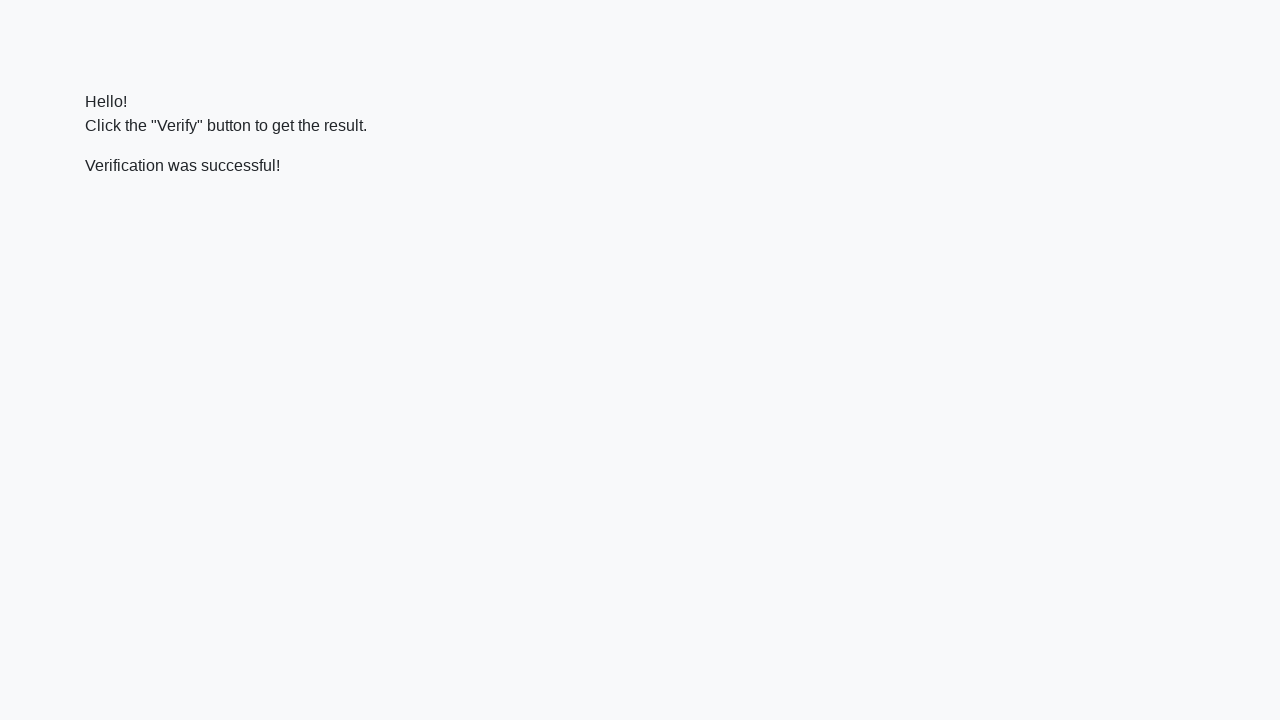

Located the success message element
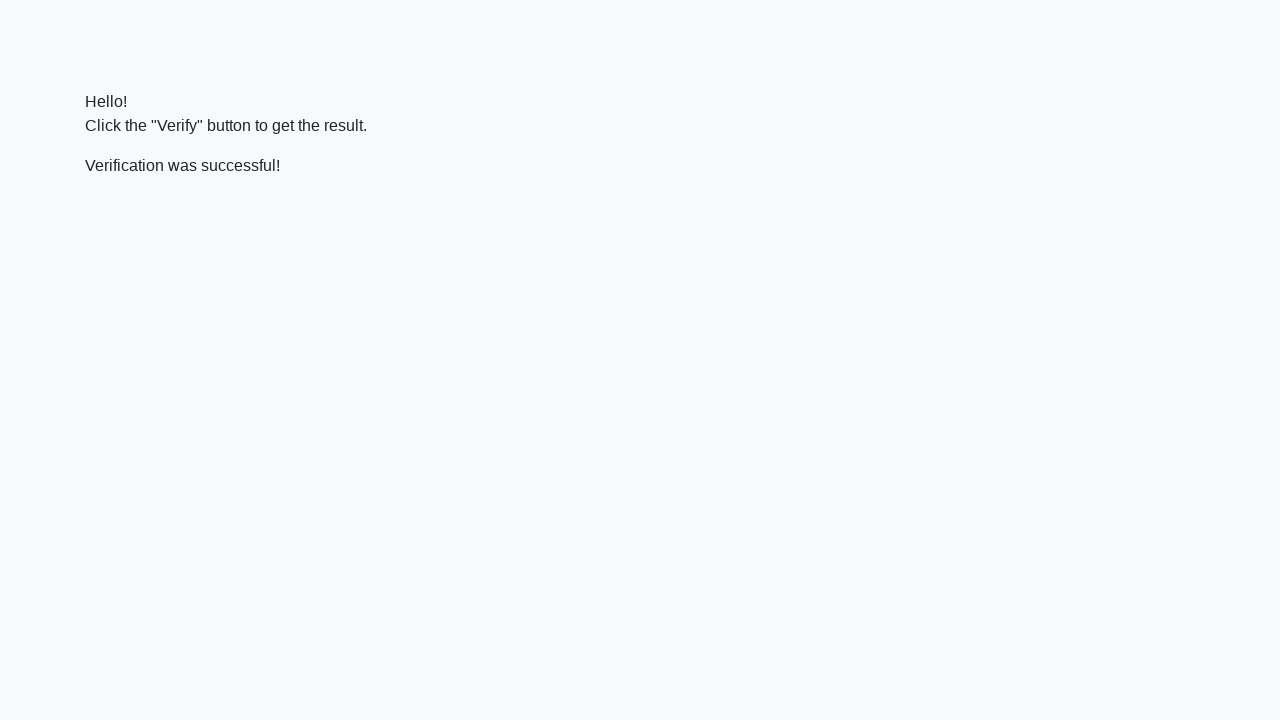

Verified success message contains 'successful'
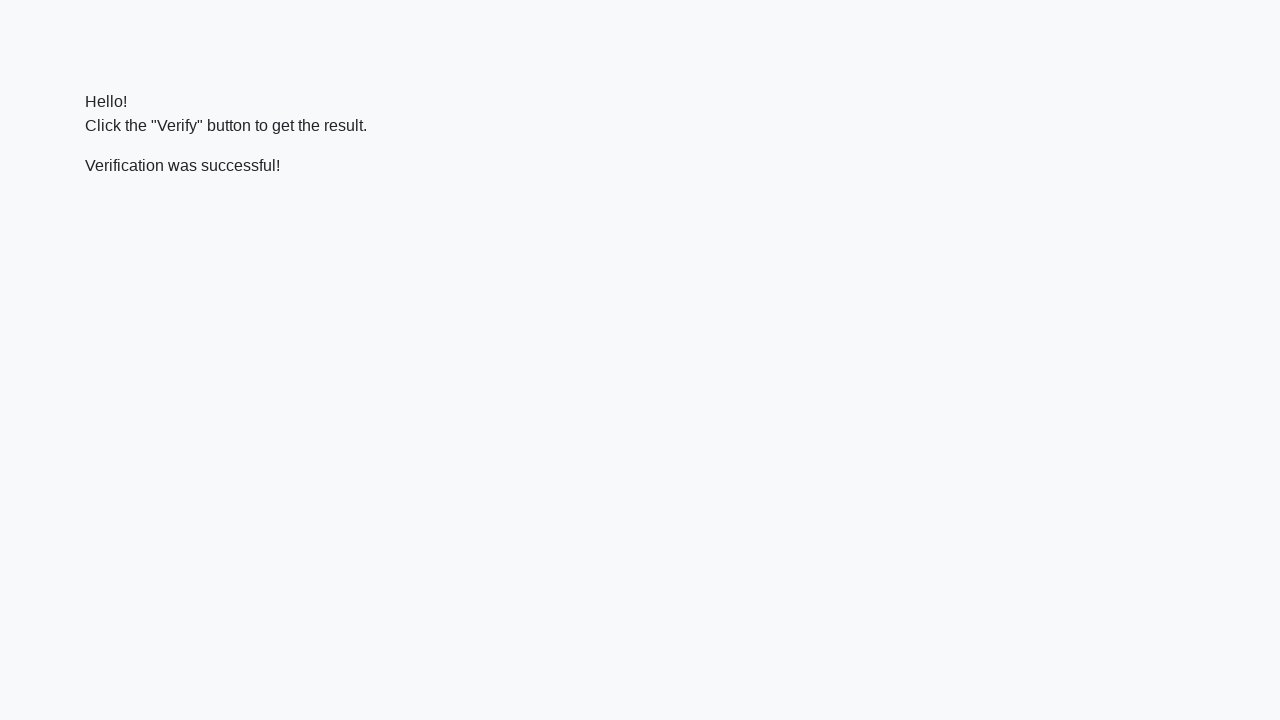

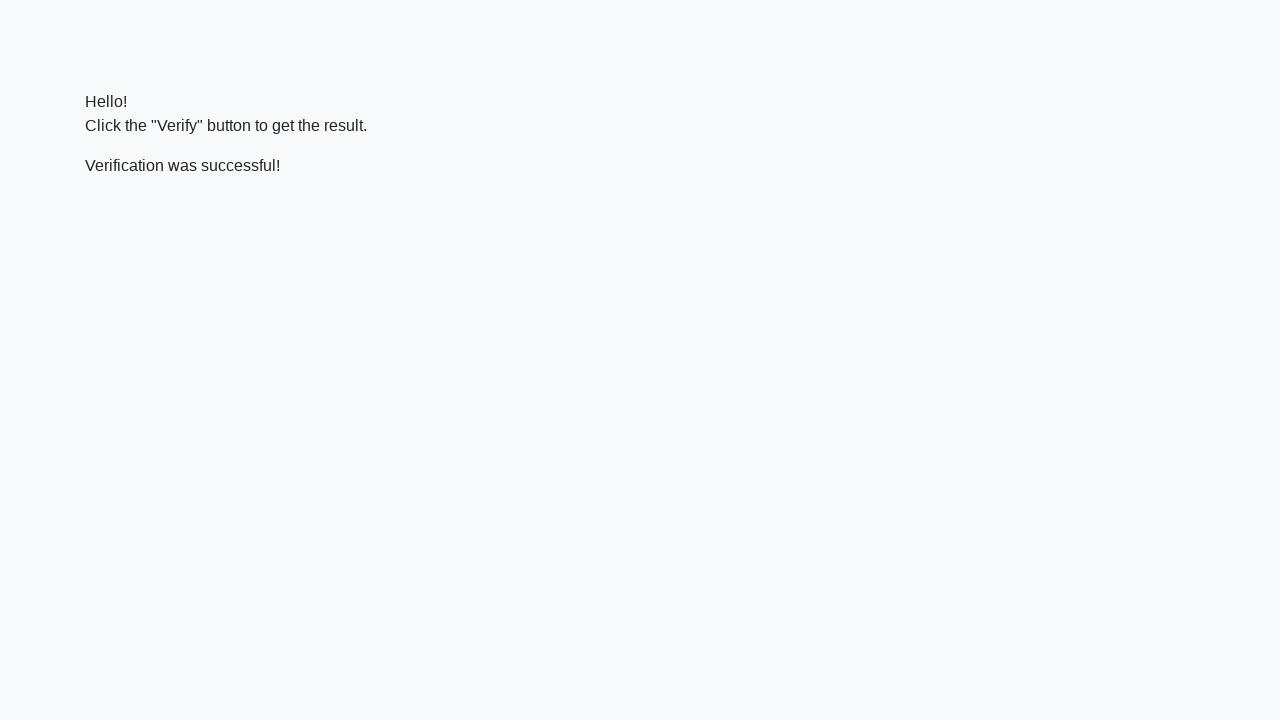